Tests alternative waiting methods by using waitForSelector to wait for an AJAX-loaded element and then verifying its text content.

Starting URL: http://uitestingplayground.com/ajax

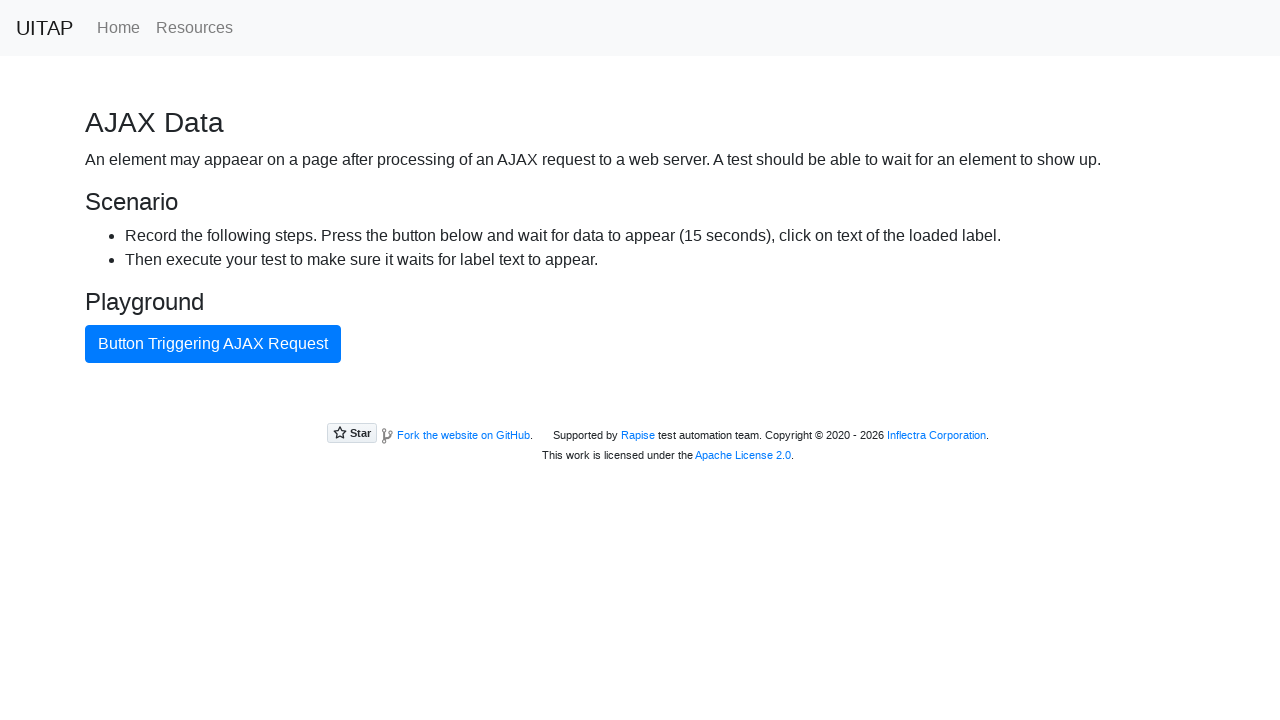

Clicked button triggering AJAX request at (213, 344) on internal:text="Button Triggering AJAX Request"i
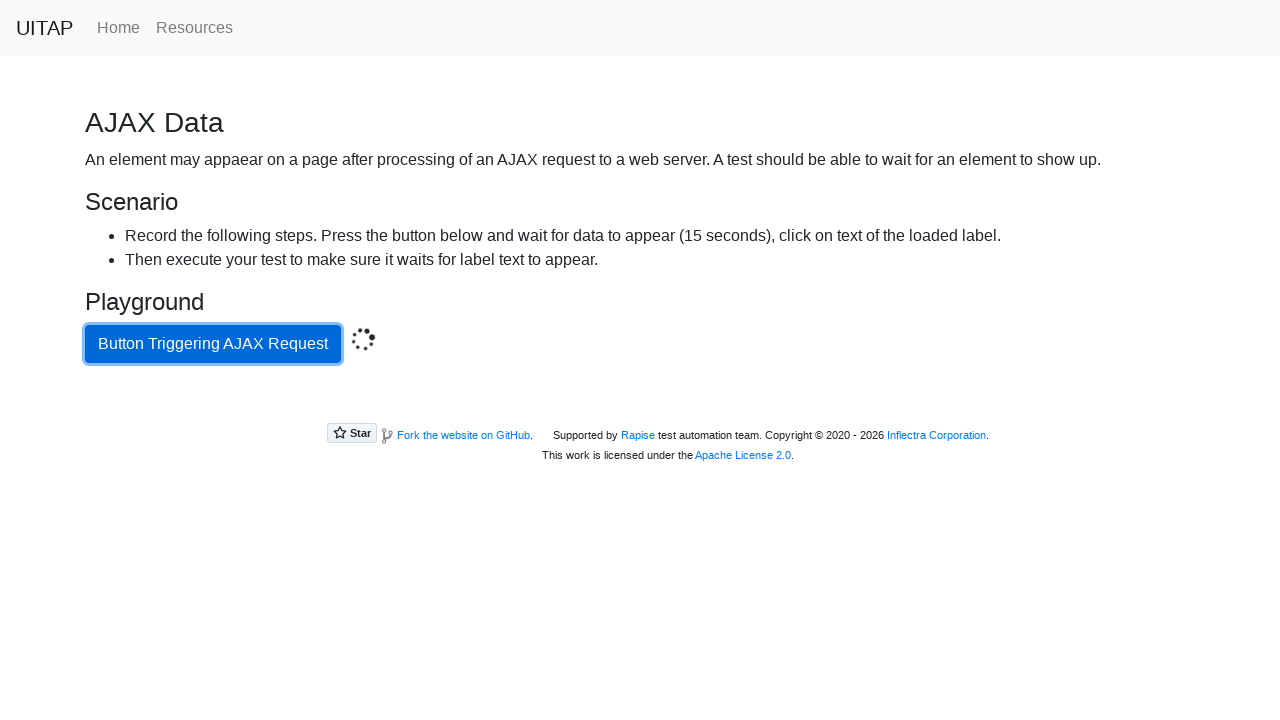

AJAX-loaded success element appeared
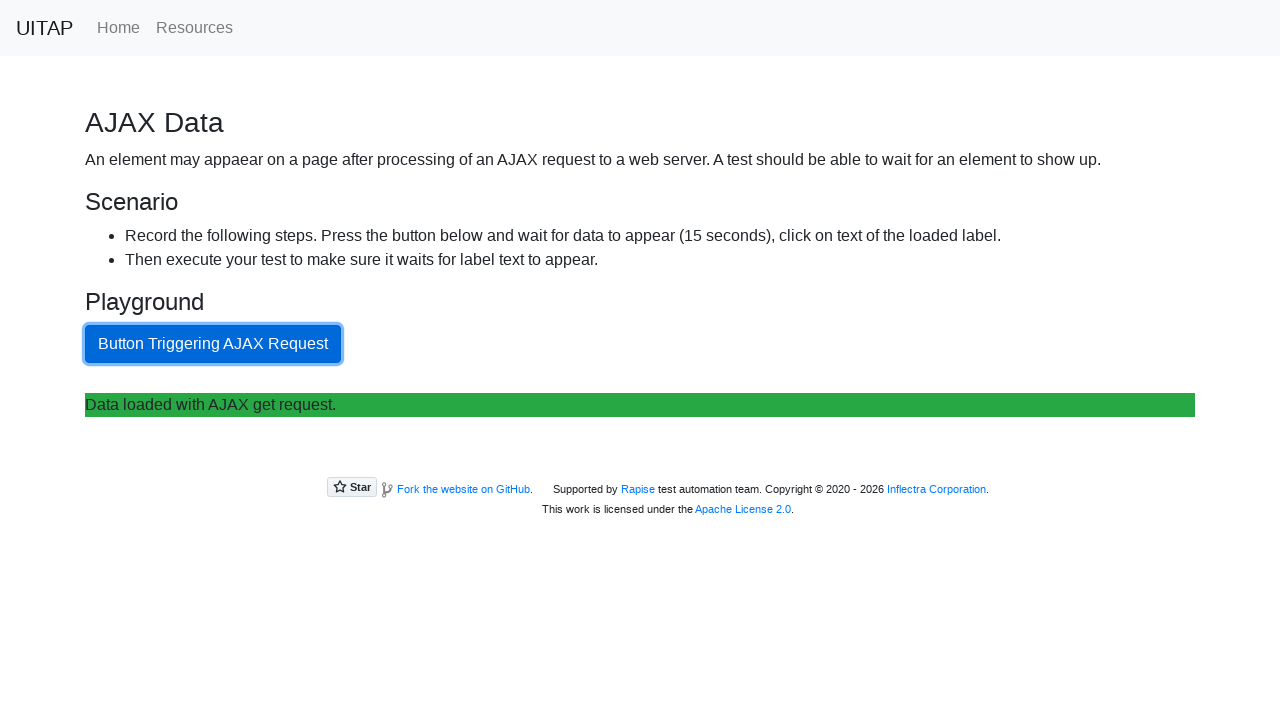

Located success element with .bg-success selector
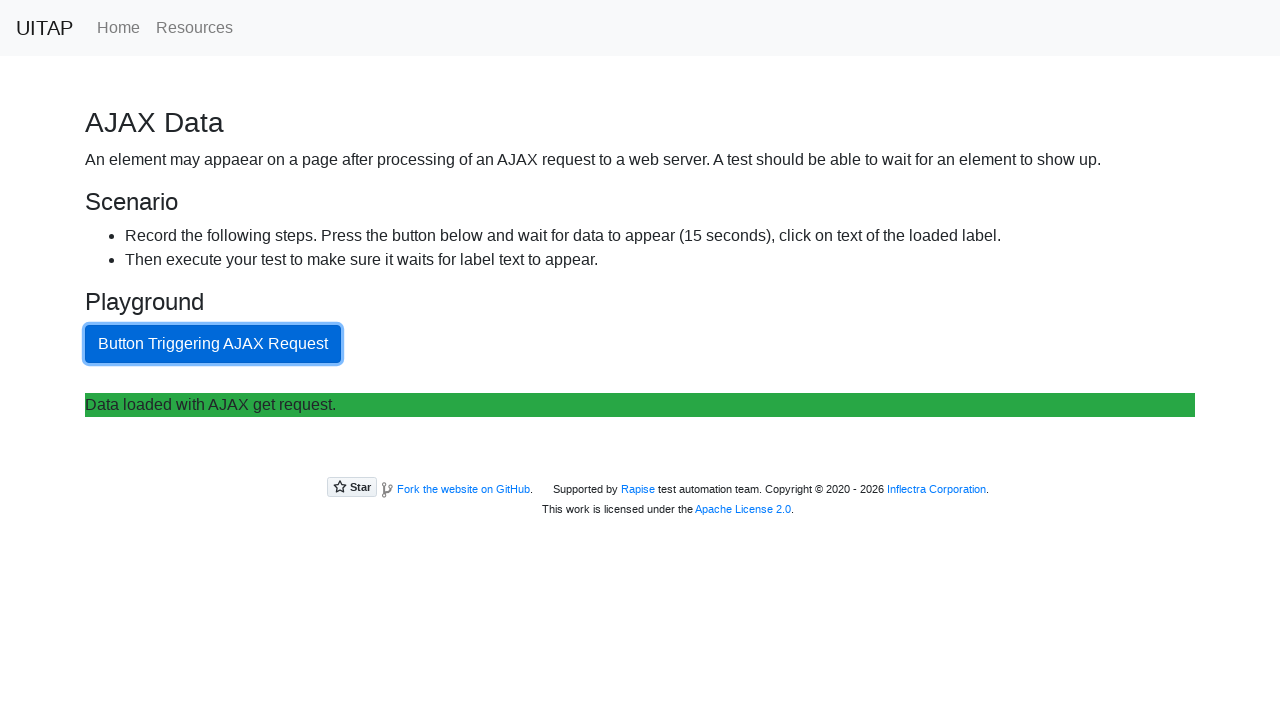

Retrieved text content from success element
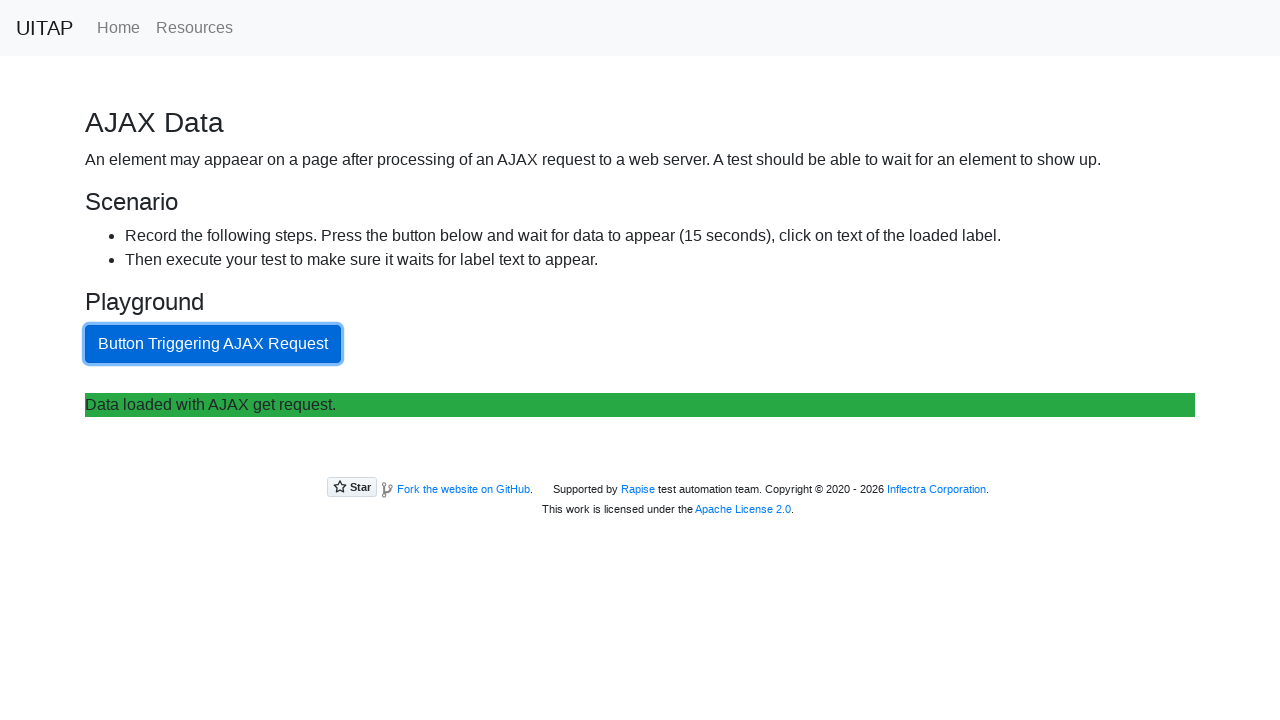

Verified success message 'Data loaded with AJAX get request.' is present
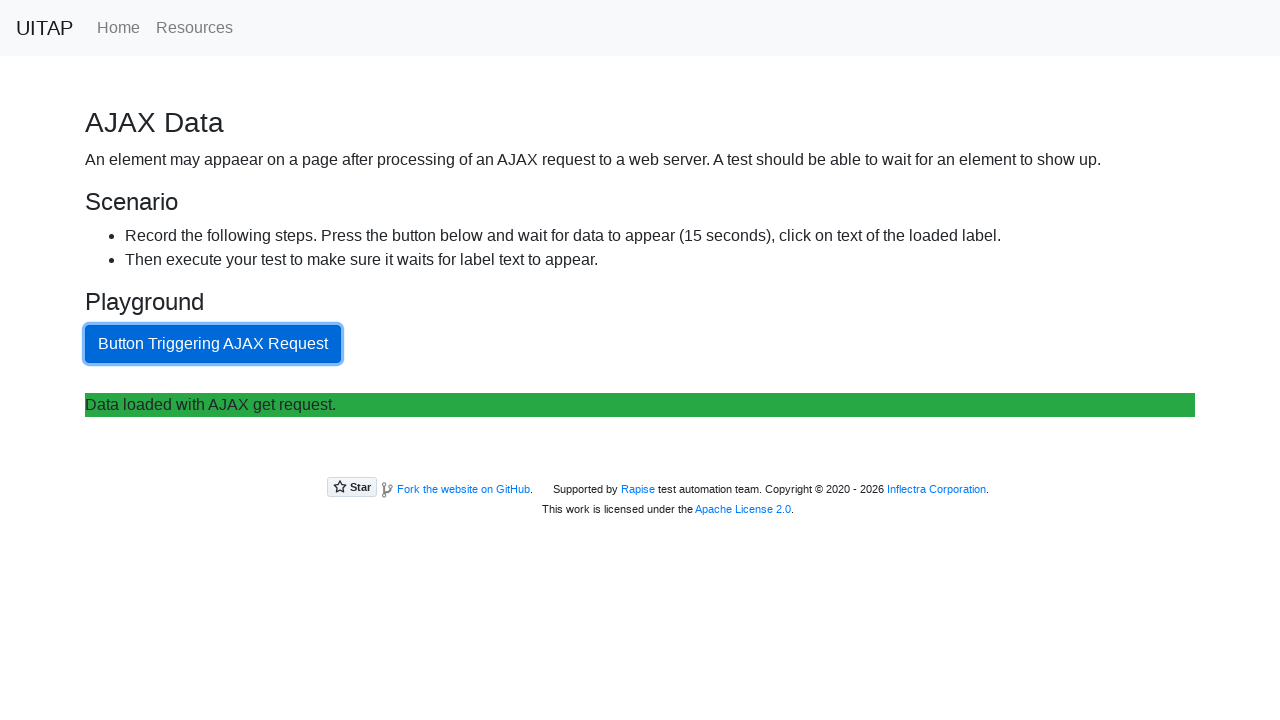

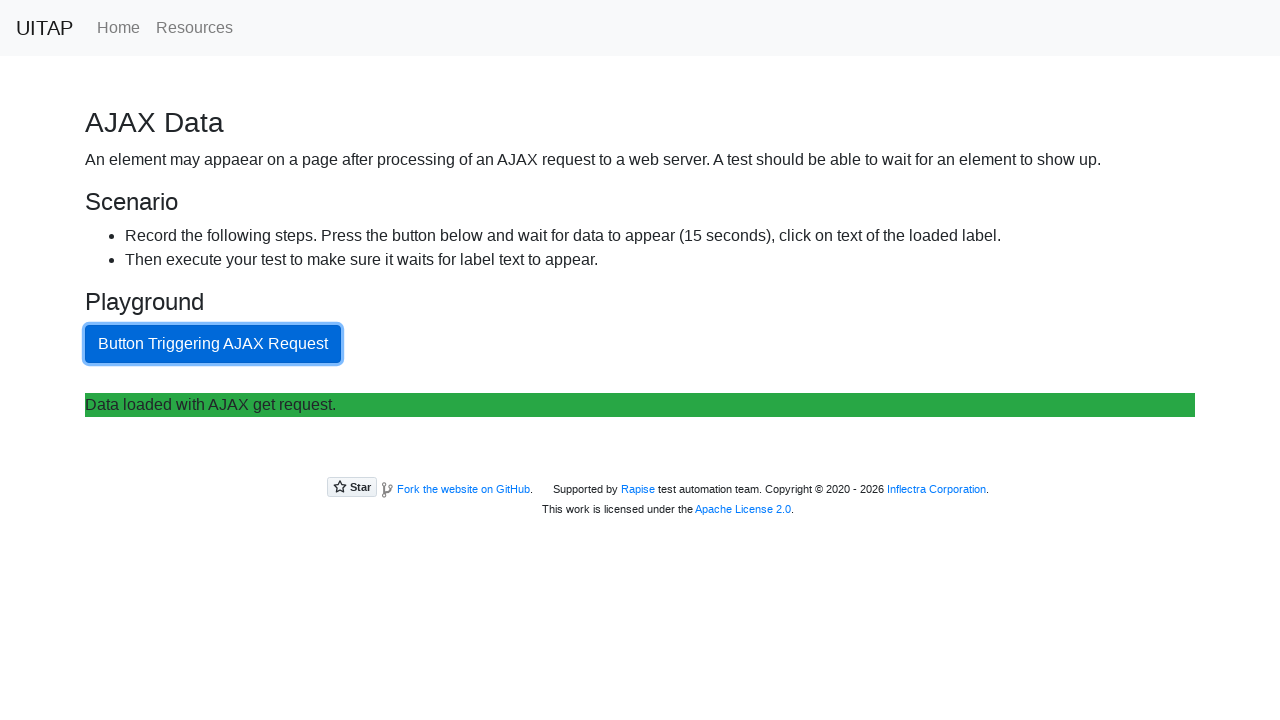